Tests the error message display when both username and password fields are left empty on the login form

Starting URL: https://www.saucedemo.com

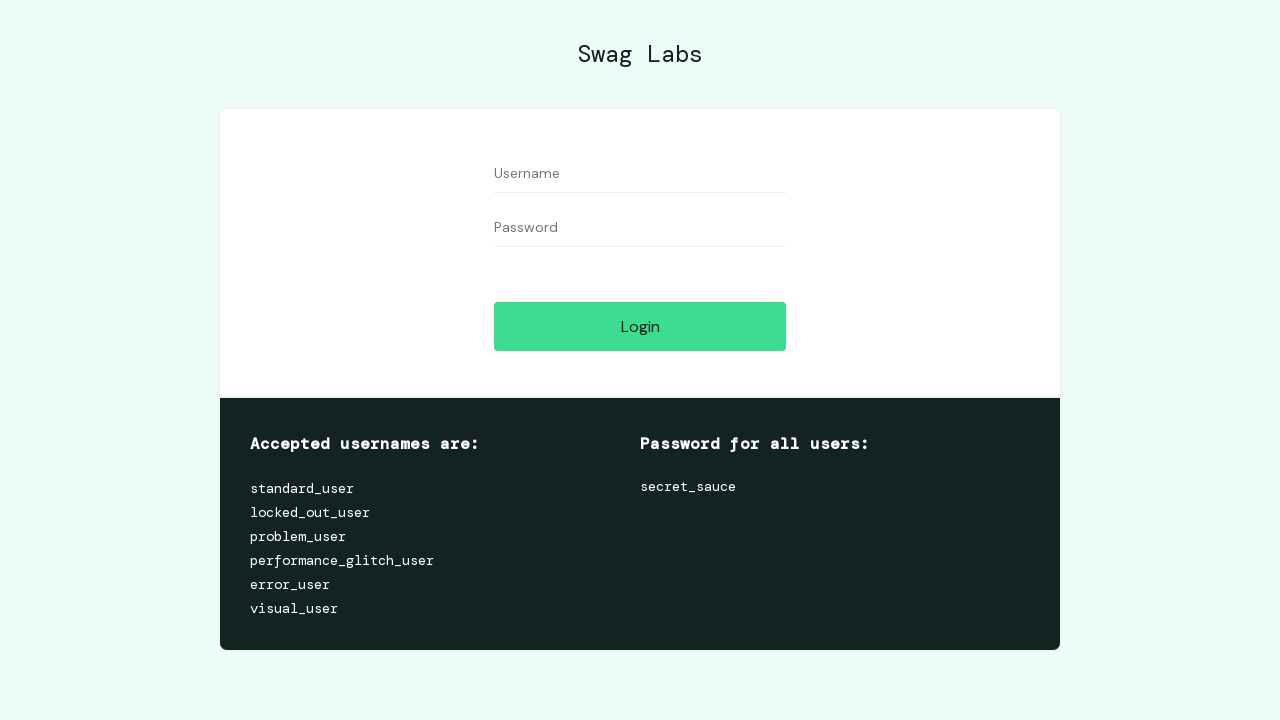

Clicked login button without filling username and password fields at (640, 326) on #login-button
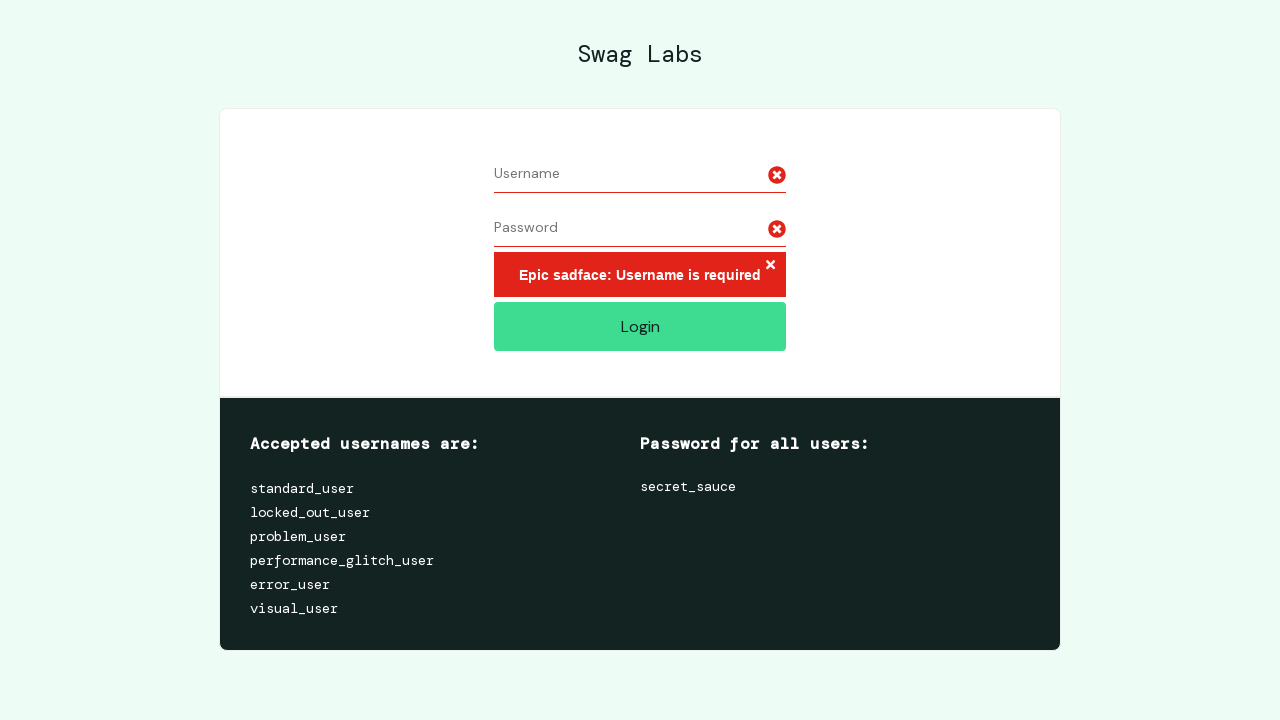

Error message element loaded on the page
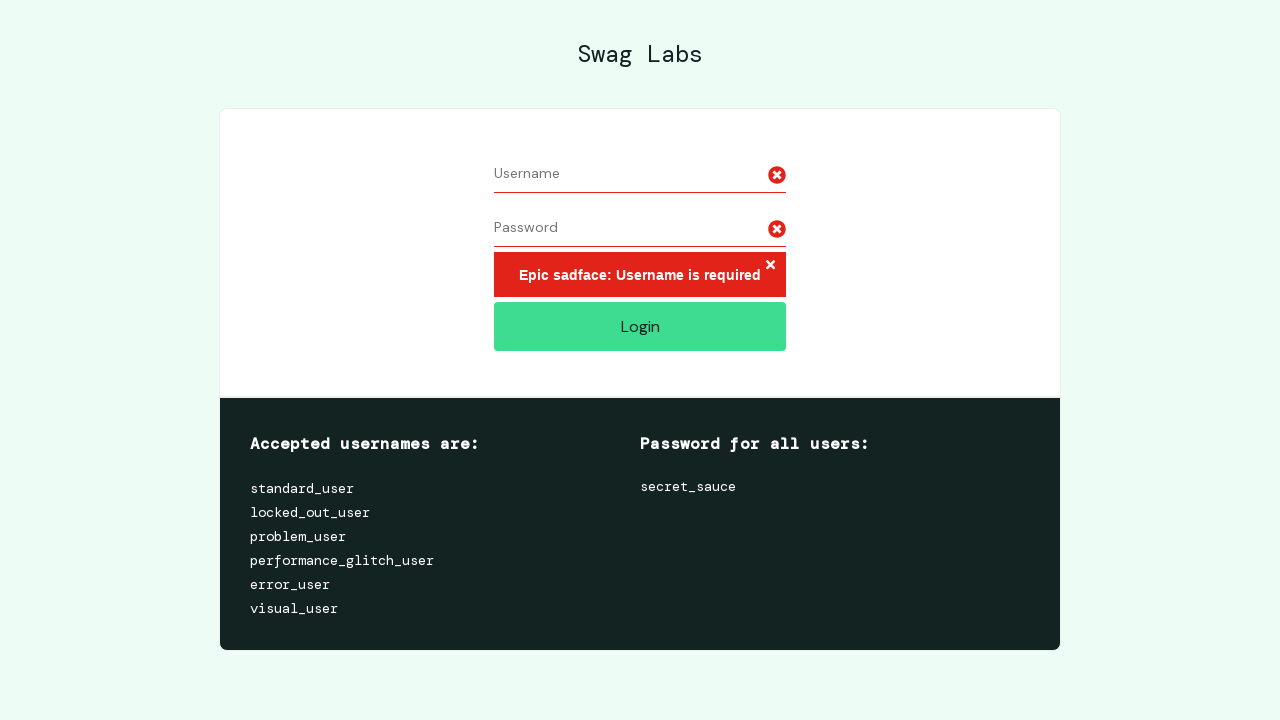

Verified error message is visible
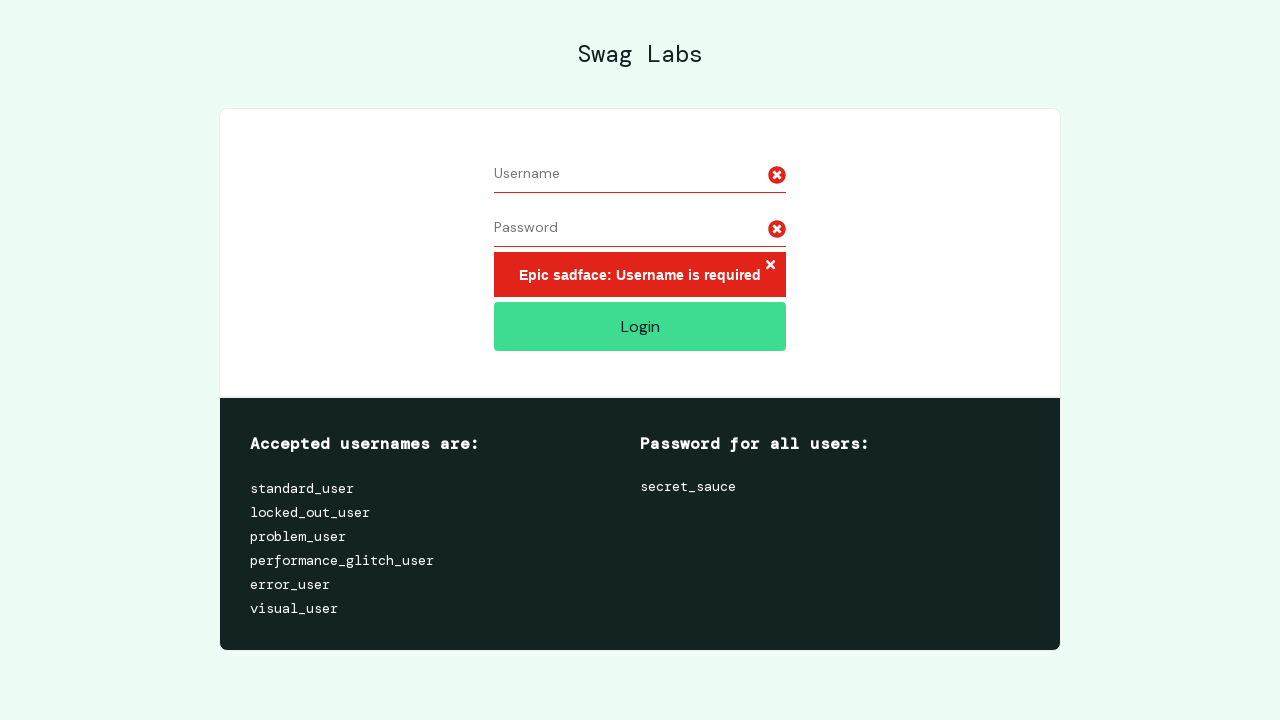

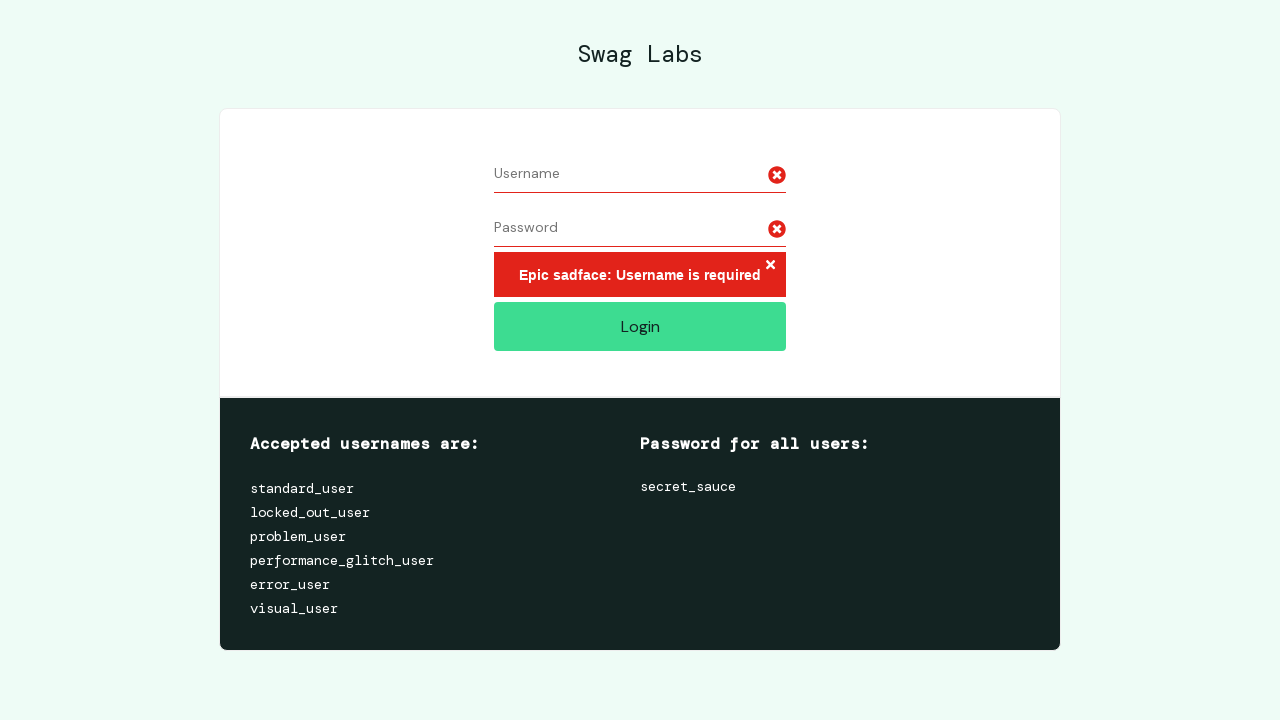